Tests a loading images page by waiting for images to finish loading (indicated by "Done!" text) and then verifies the images are present in the container

Starting URL: https://bonigarcia.dev/selenium-webdriver-java/loading-images.html

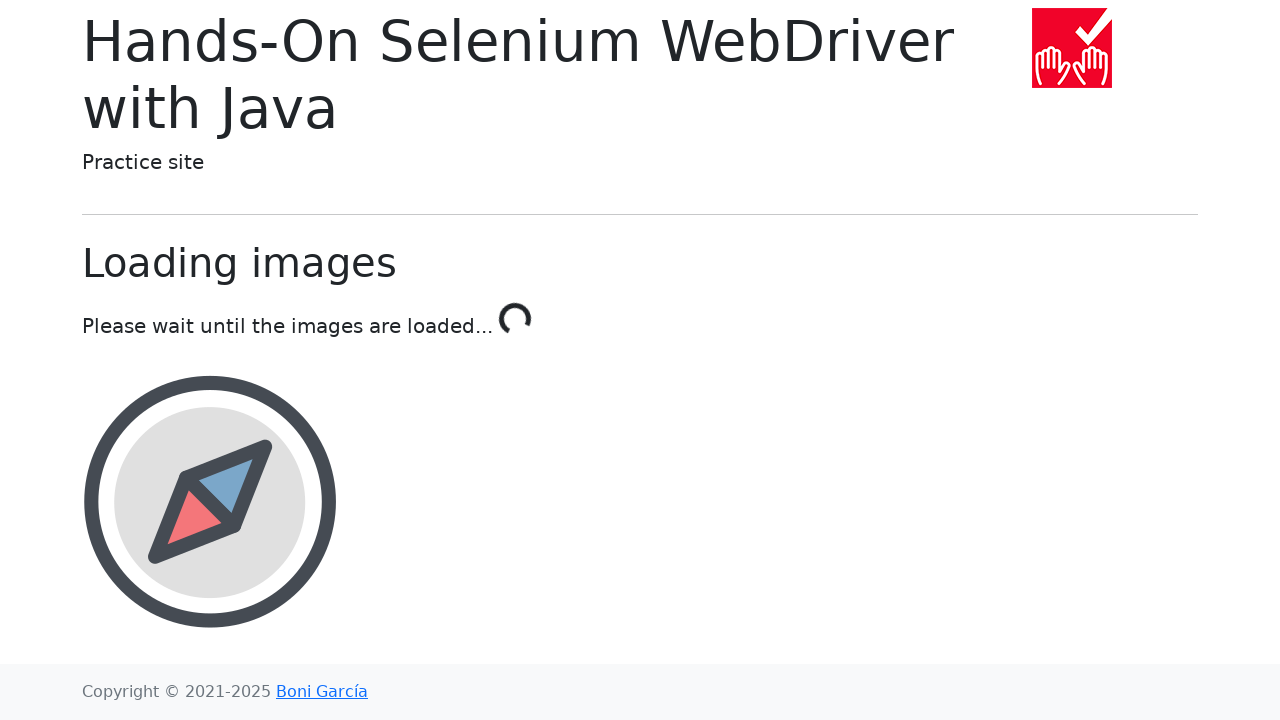

Waited for loading to complete - 'Done!' text appeared
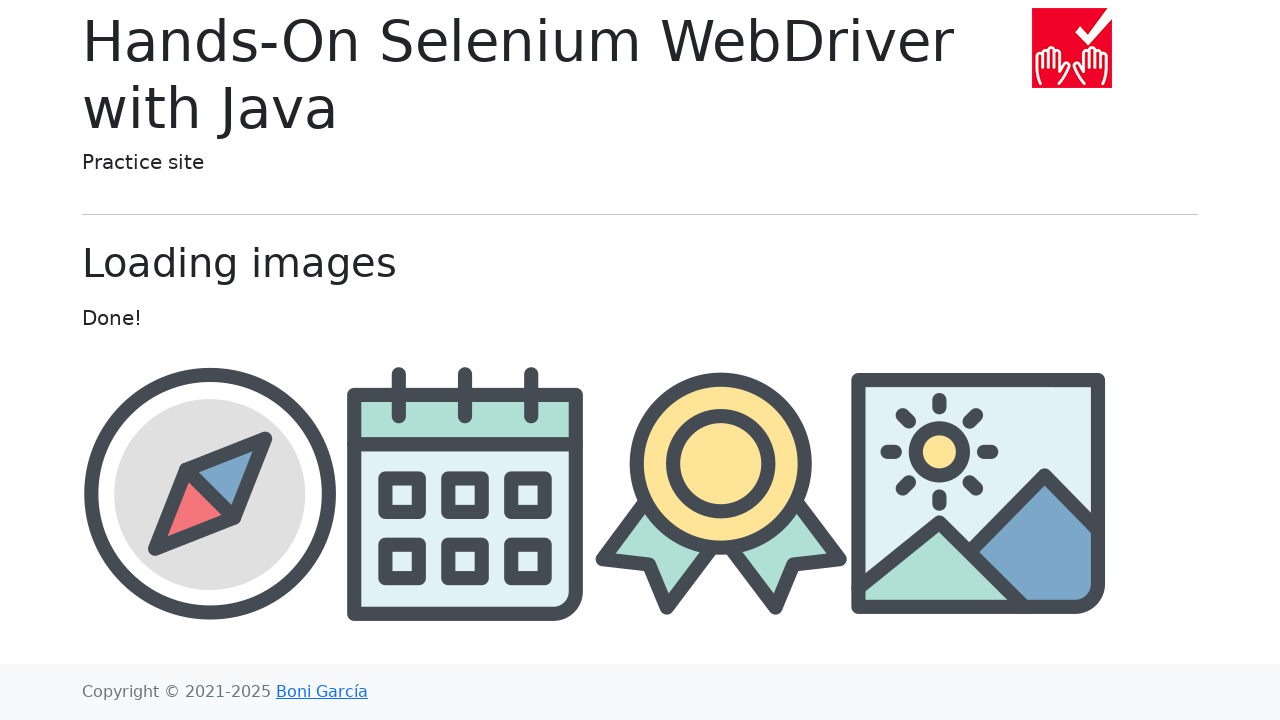

Verified images are present in the container
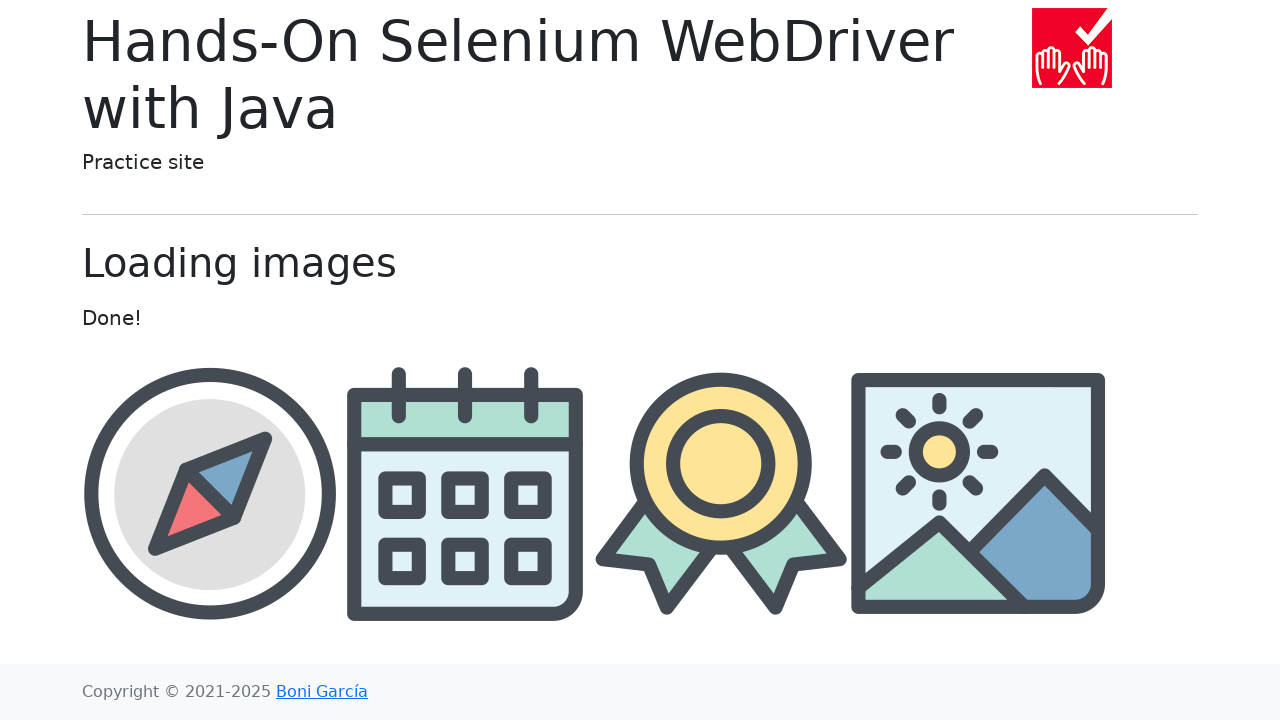

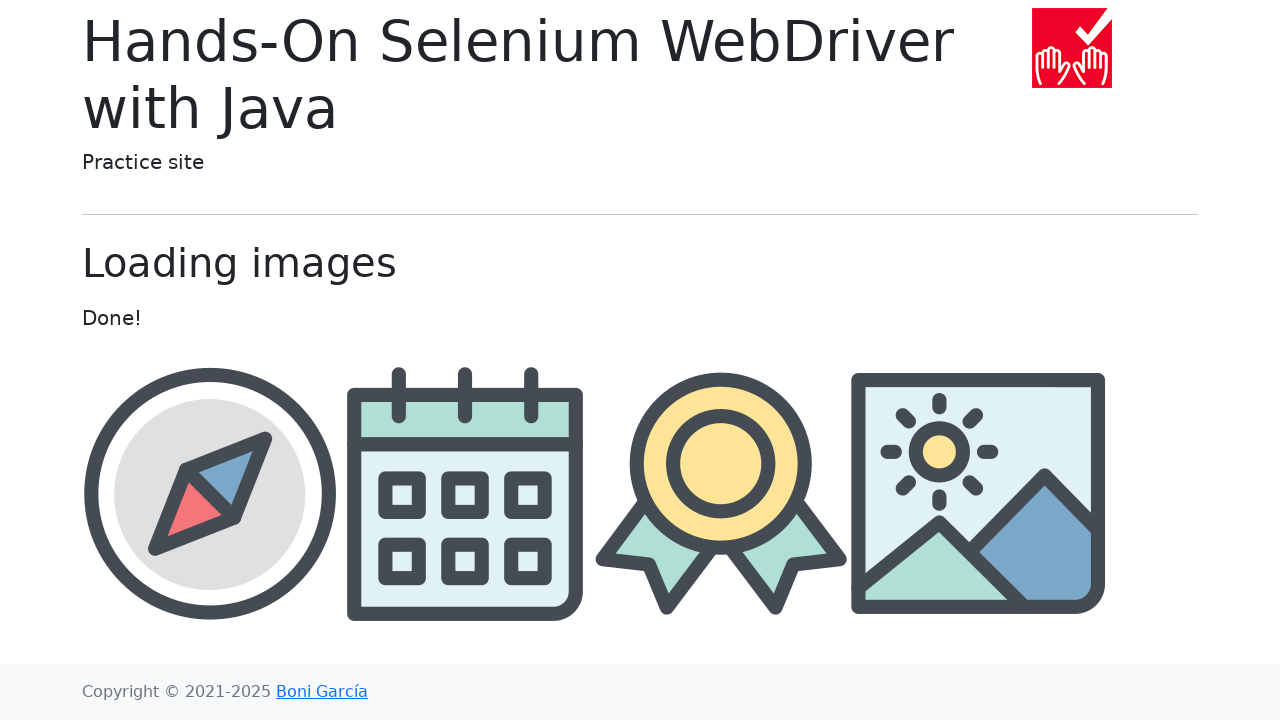